Tests clicking on a link that opens a popup window on the omayo test page, which is commonly used for Selenium practice.

Starting URL: http://omayo.blogspot.com/

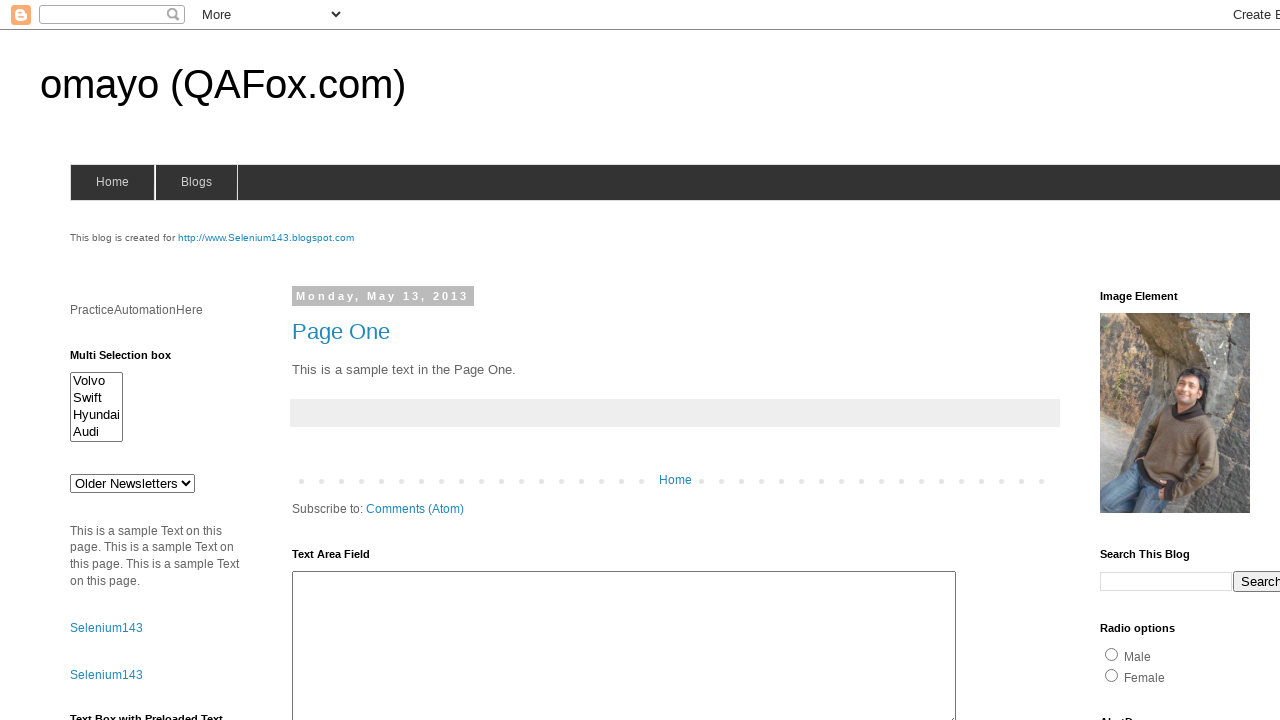

Clicked on 'Open a popup window' link at (132, 360) on text=Open a popup window
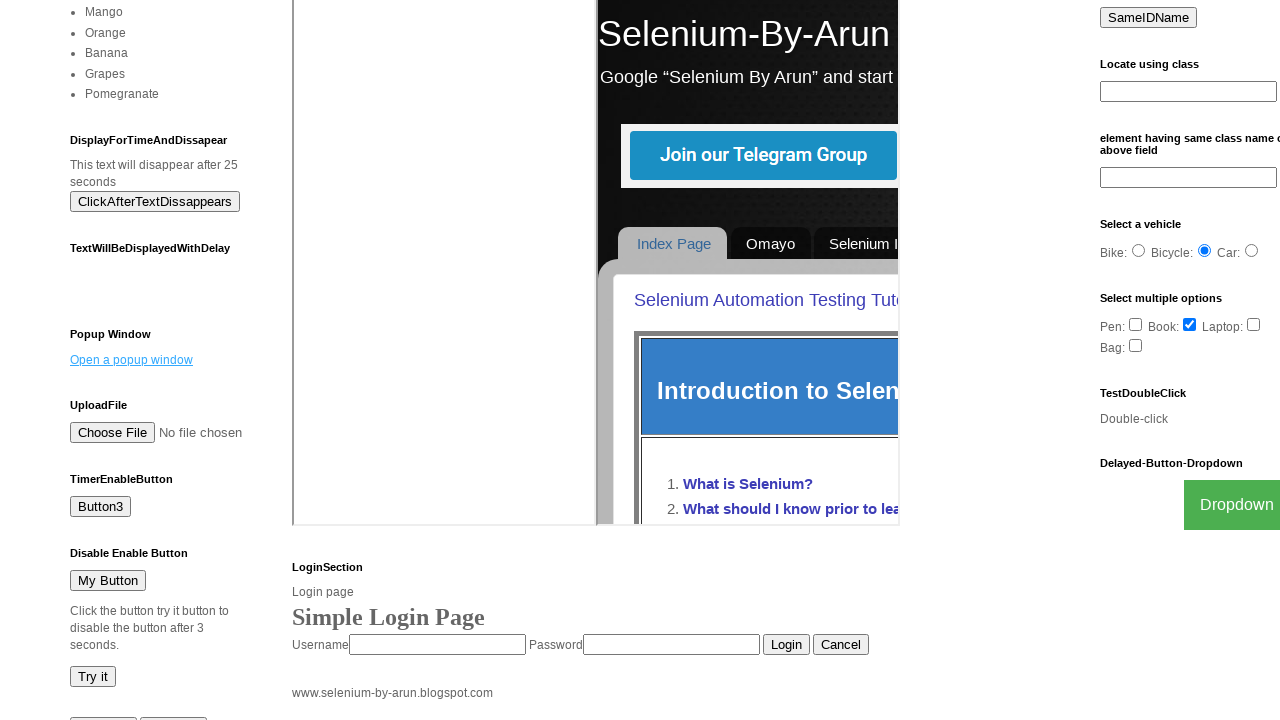

Waited 1 second for popup window to open
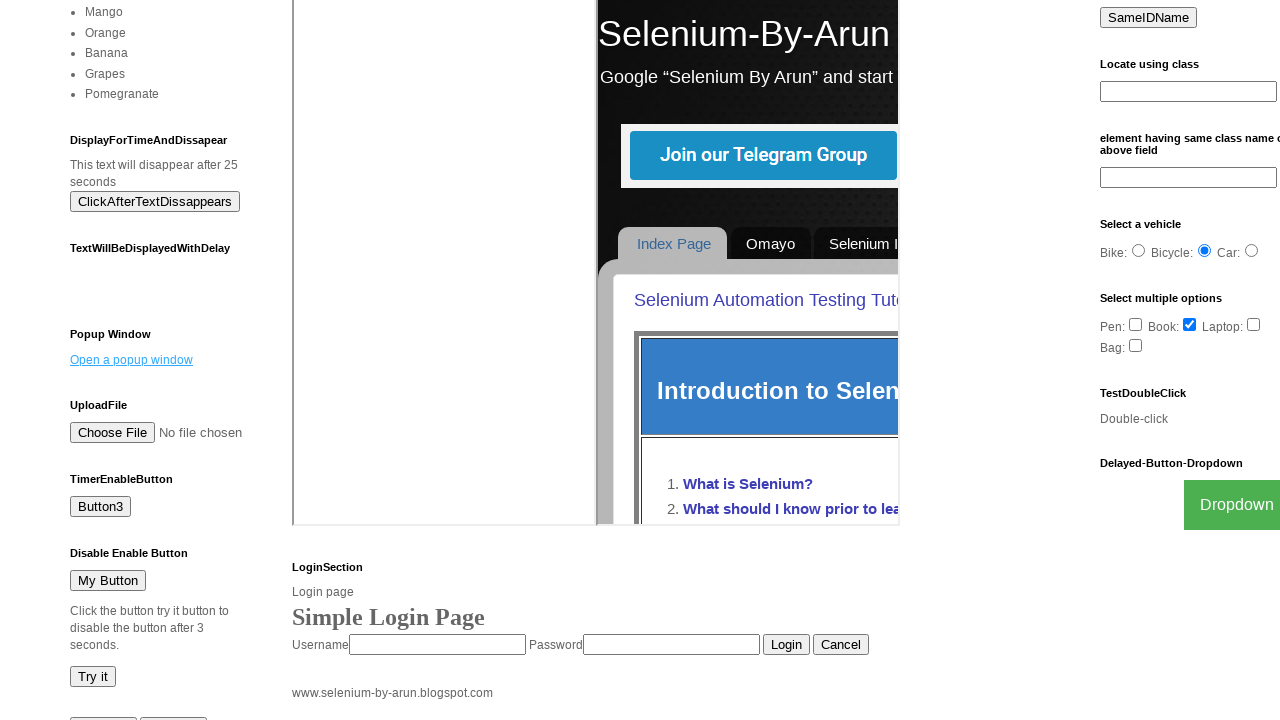

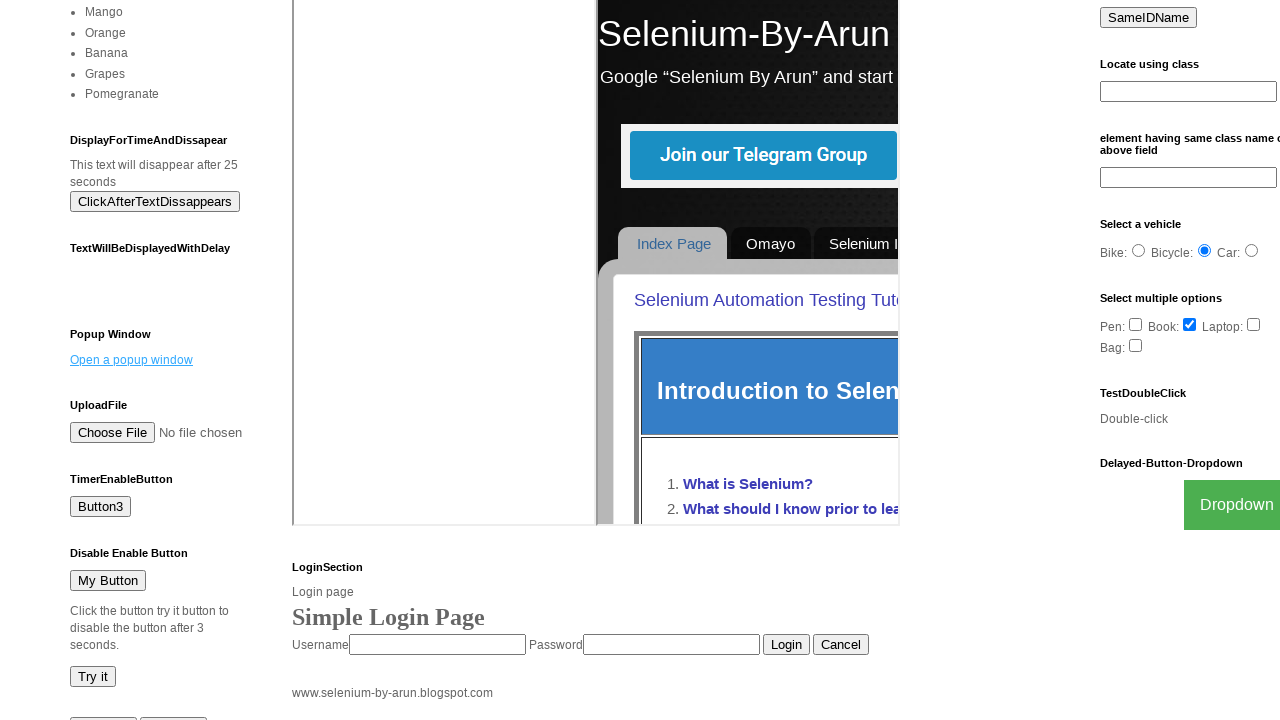